Navigates to DuckDuckGo homepage and verifies the page loads successfully

Starting URL: https://duckduckgo.com

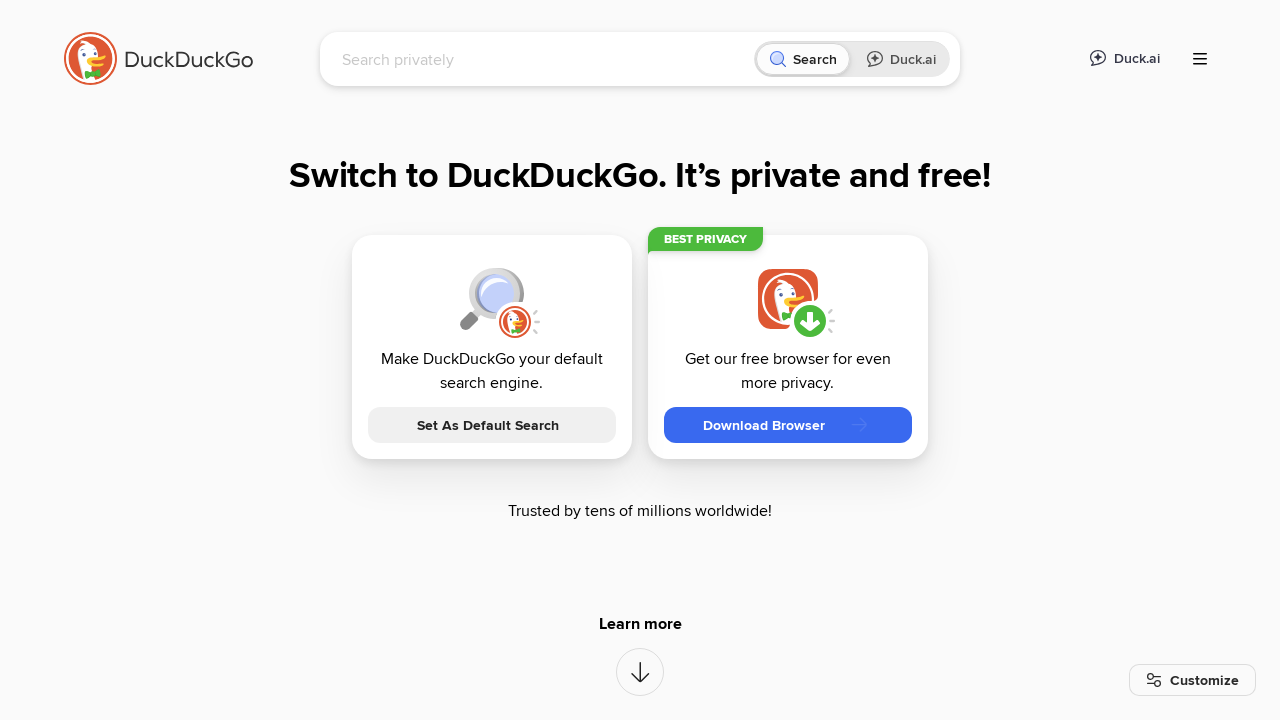

DuckDuckGo homepage DOM content loaded
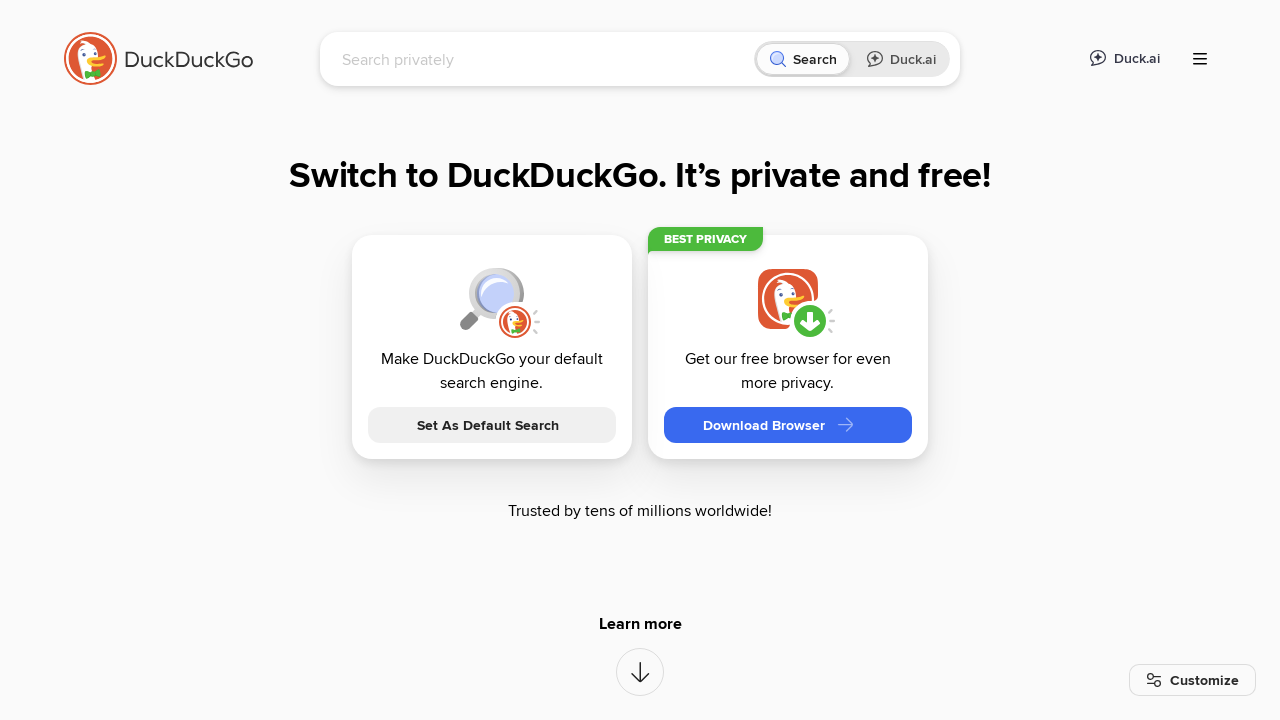

DuckDuckGo search input field is visible and ready
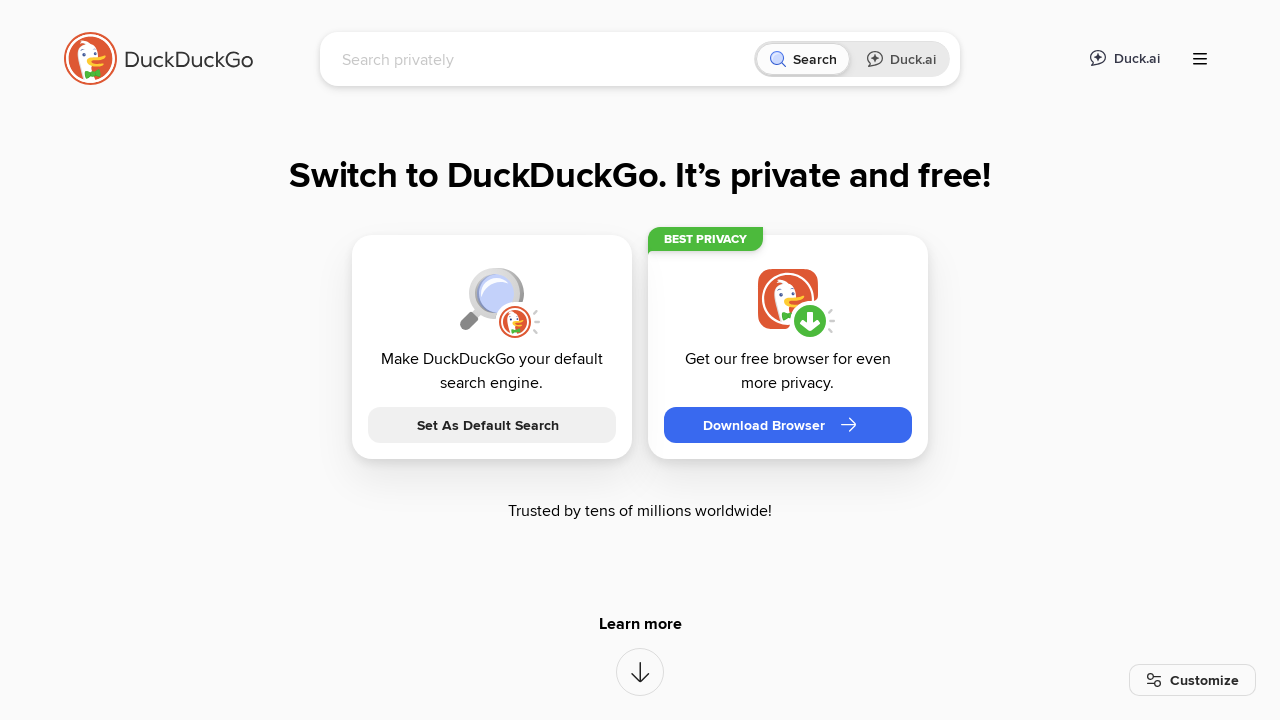

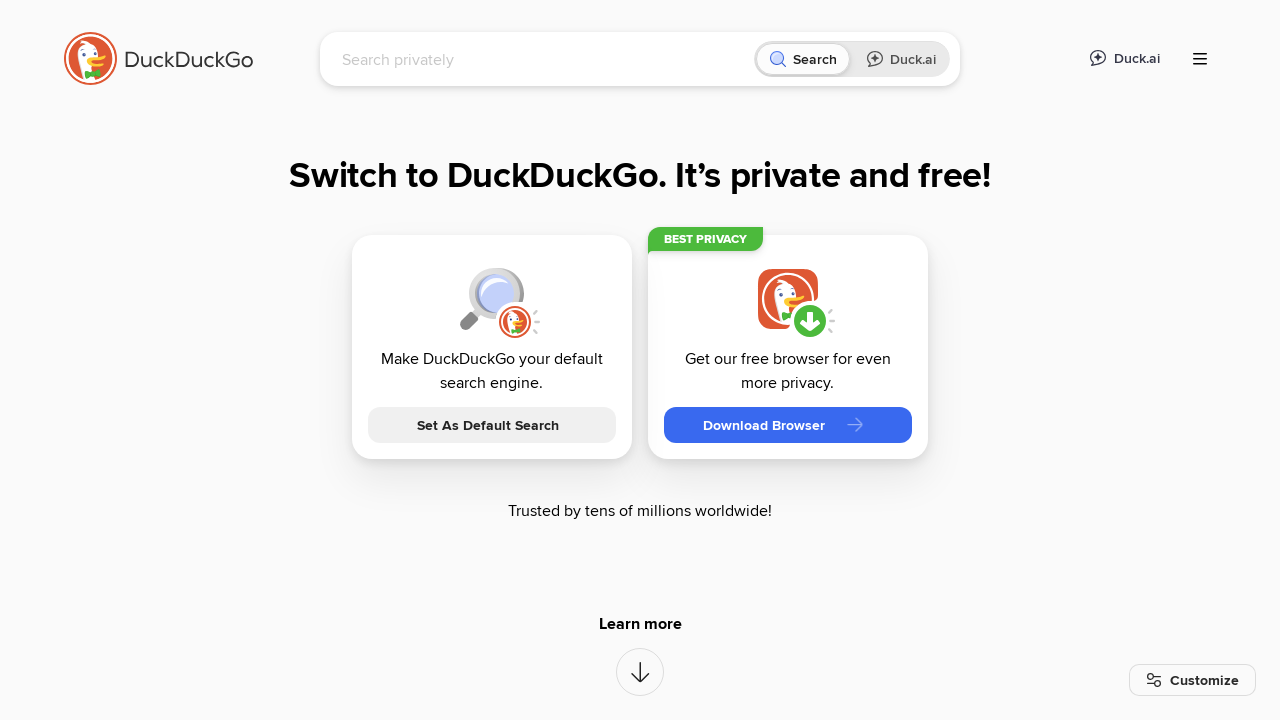